Tests interaction with nested iframes by filling text fields in different frames and clicking elements within nested iframes

Starting URL: https://ui.vision/demo/webtest/frames/

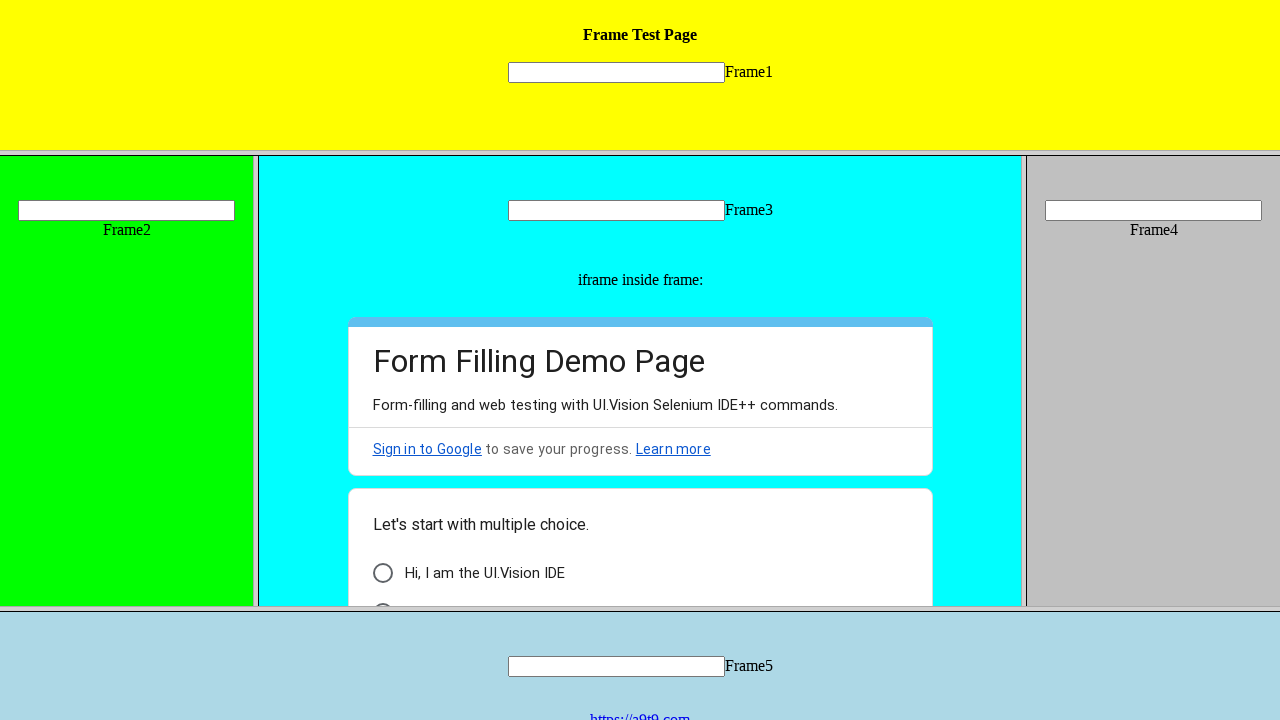

Switched to frame 3 and filled text field 'mytext3' with 'ABC' on xpath=//frame[@src='frame_3.html'] >> internal:control=enter-frame >> xpath=//in
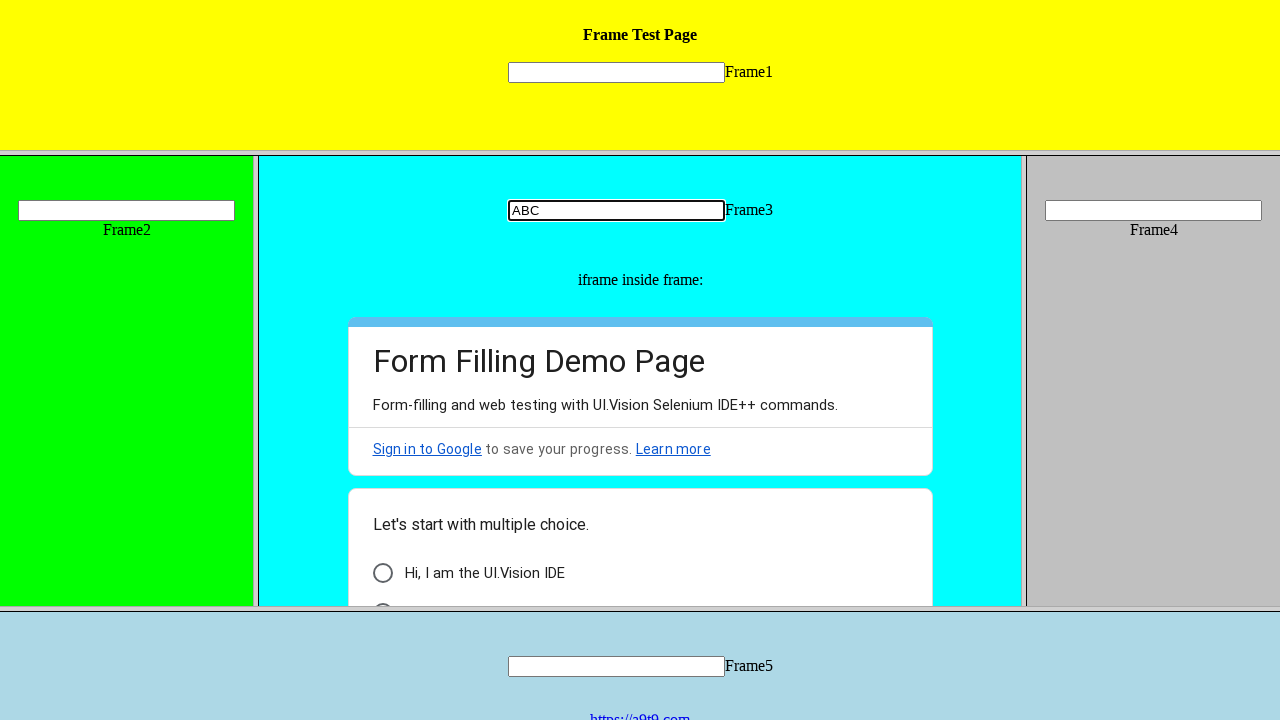

Switched to frame 4 and filled text field 'mytext4' with 'PQR' on xpath=//frame[@src='frame_4.html'] >> internal:control=enter-frame >> xpath=//in
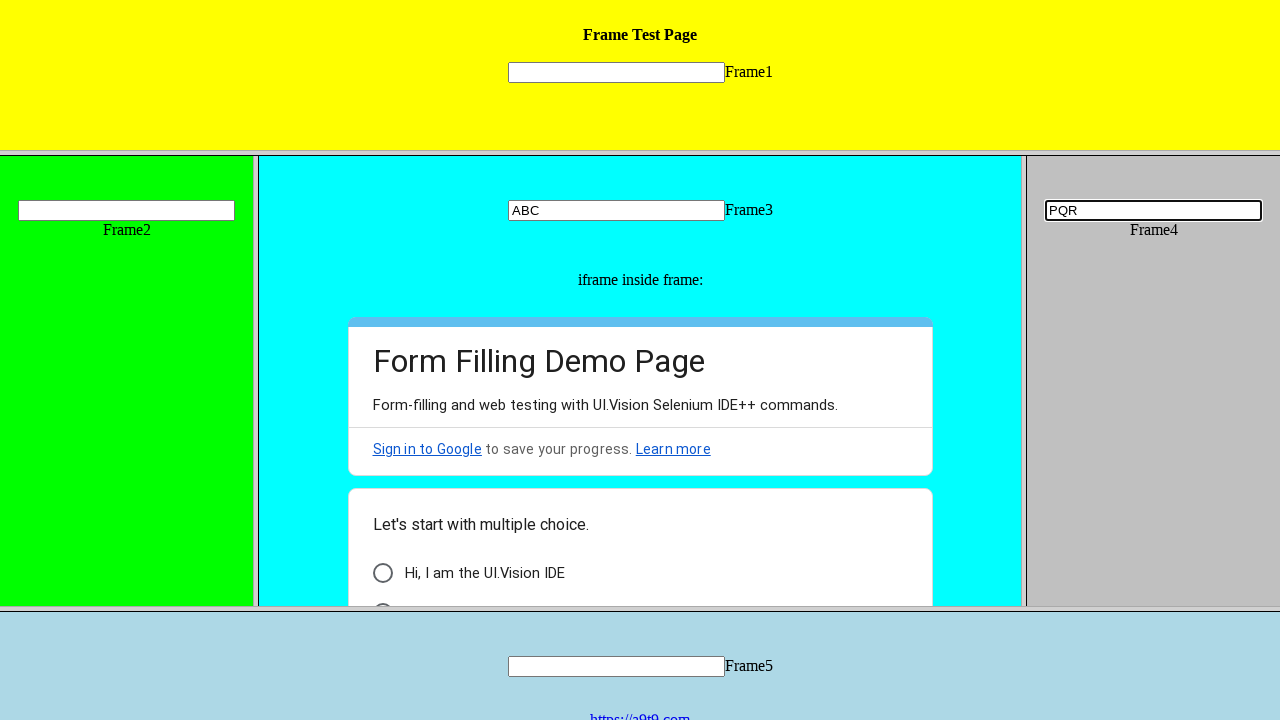

Clicked 'I am a human' element in nested iframe within frame 3 at (450, 596) on xpath=//frame[@src='frame_3.html'] >> internal:control=enter-frame >> xpath=//if
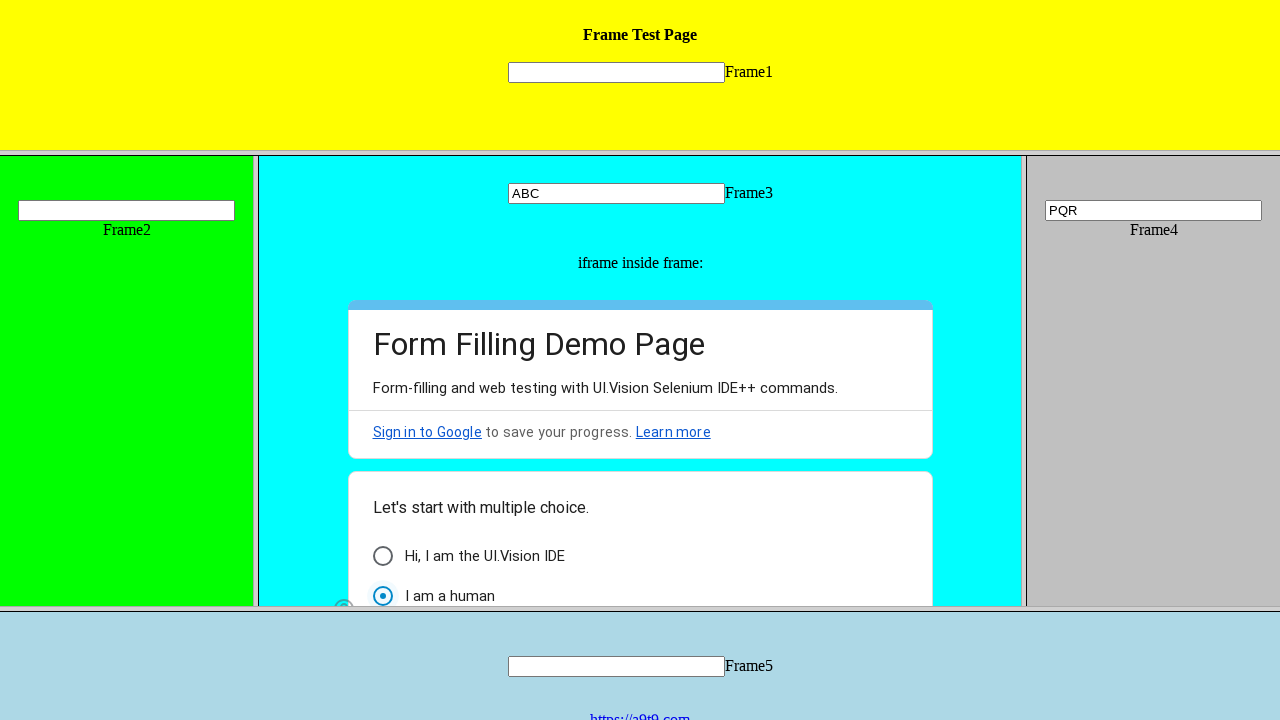

Filled text field 'mytext3' in frame 3 with 'XYZ' on xpath=//frame[@src='frame_3.html'] >> internal:control=enter-frame >> xpath=//in
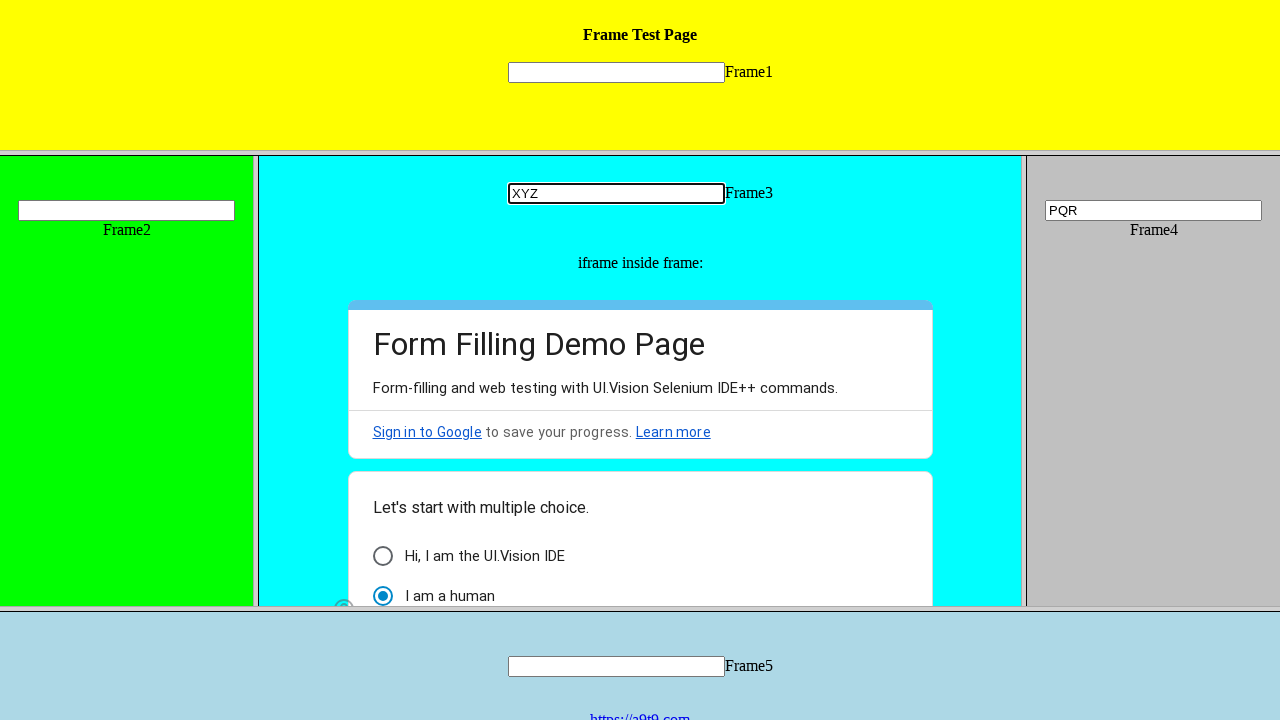

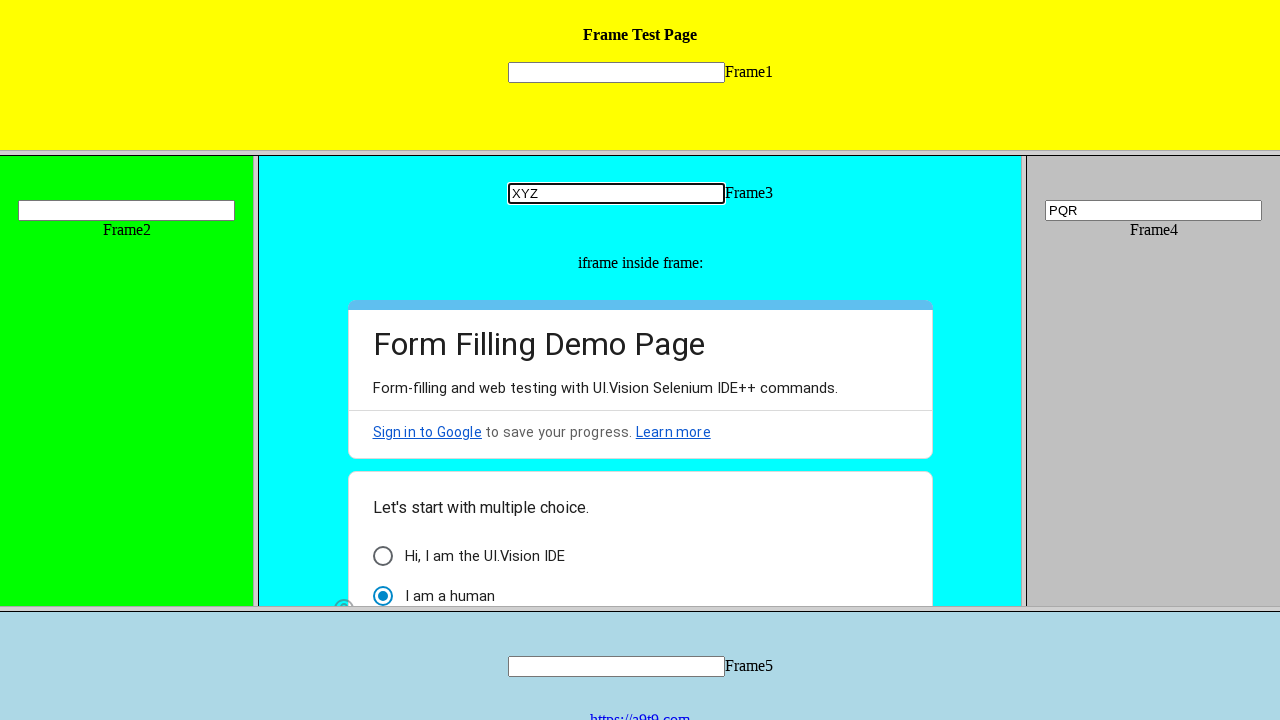